Tests clearing the complete state of all items by checking and unchecking the toggle-all checkbox

Starting URL: https://demo.playwright.dev/todomvc

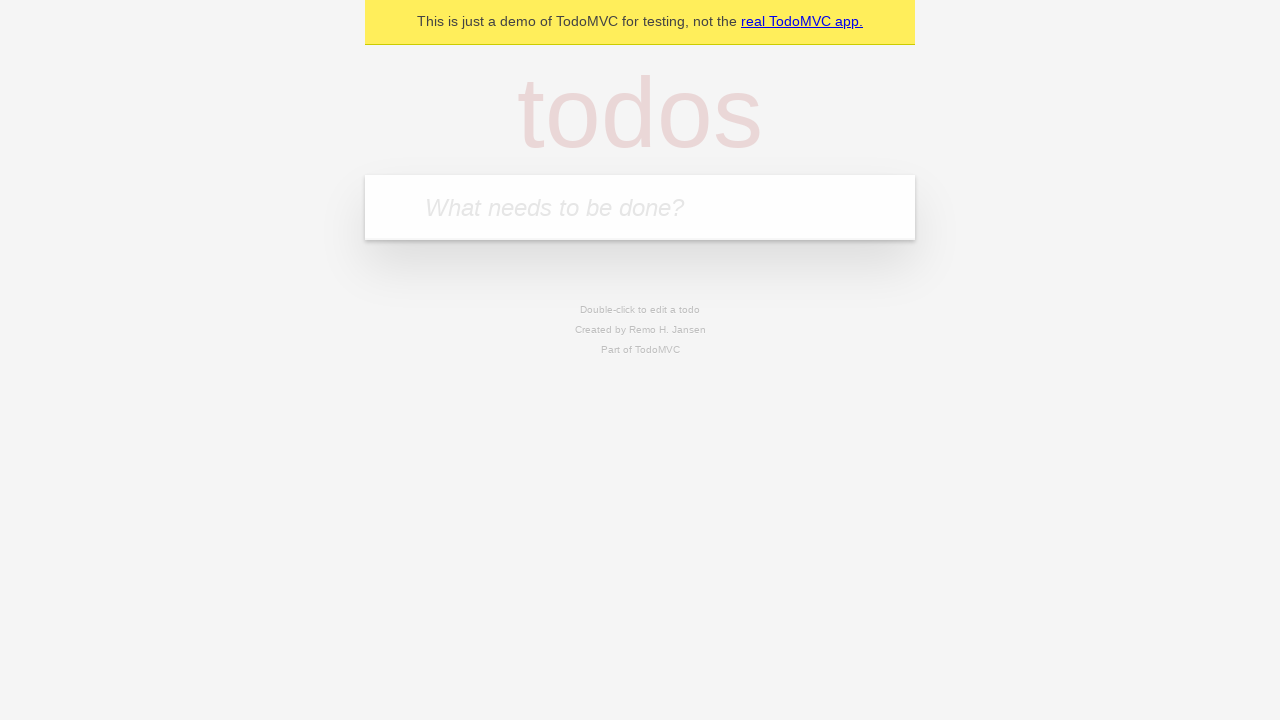

Filled todo input with 'buy some cheese' on internal:attr=[placeholder="What needs to be done?"i]
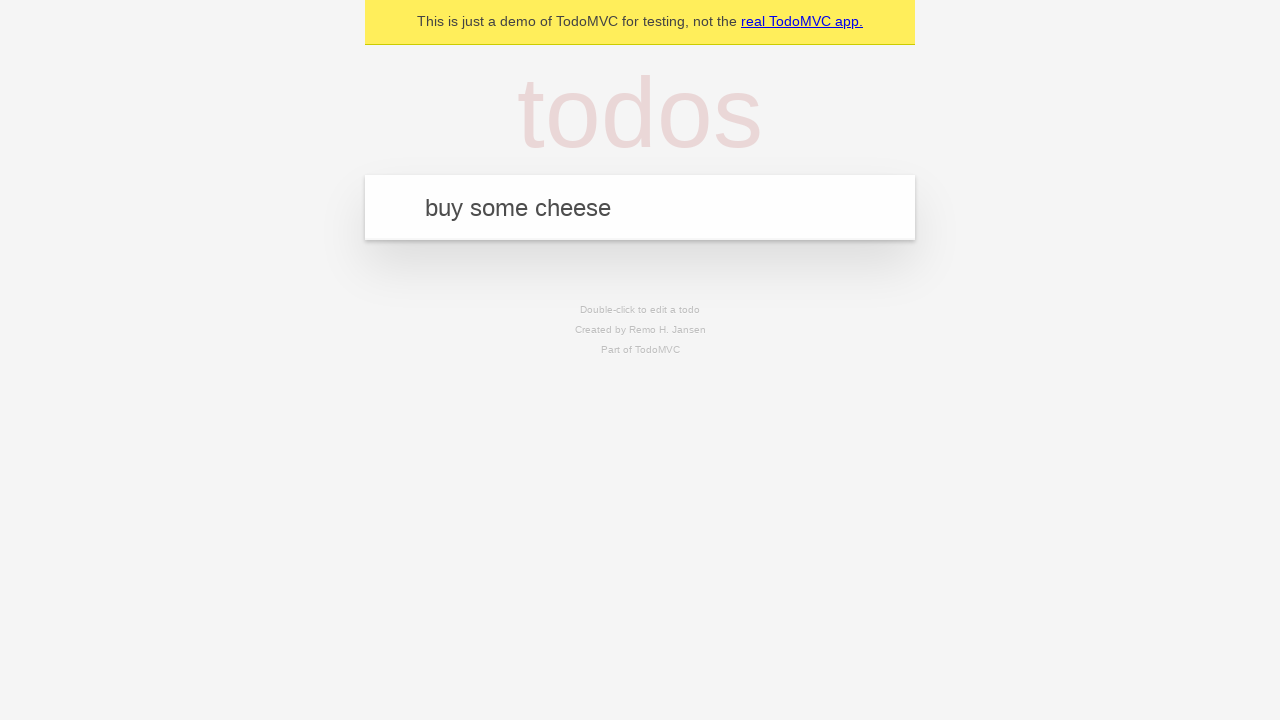

Pressed Enter to add first todo on internal:attr=[placeholder="What needs to be done?"i]
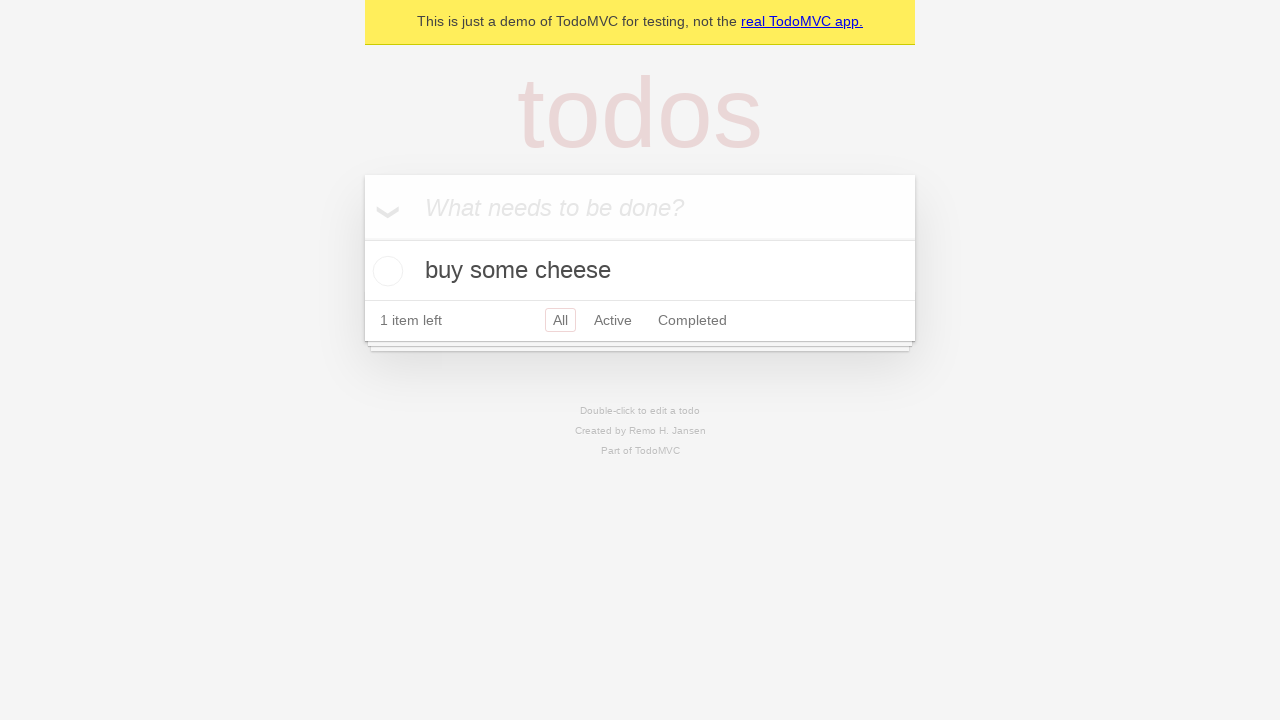

Filled todo input with 'feed the cat' on internal:attr=[placeholder="What needs to be done?"i]
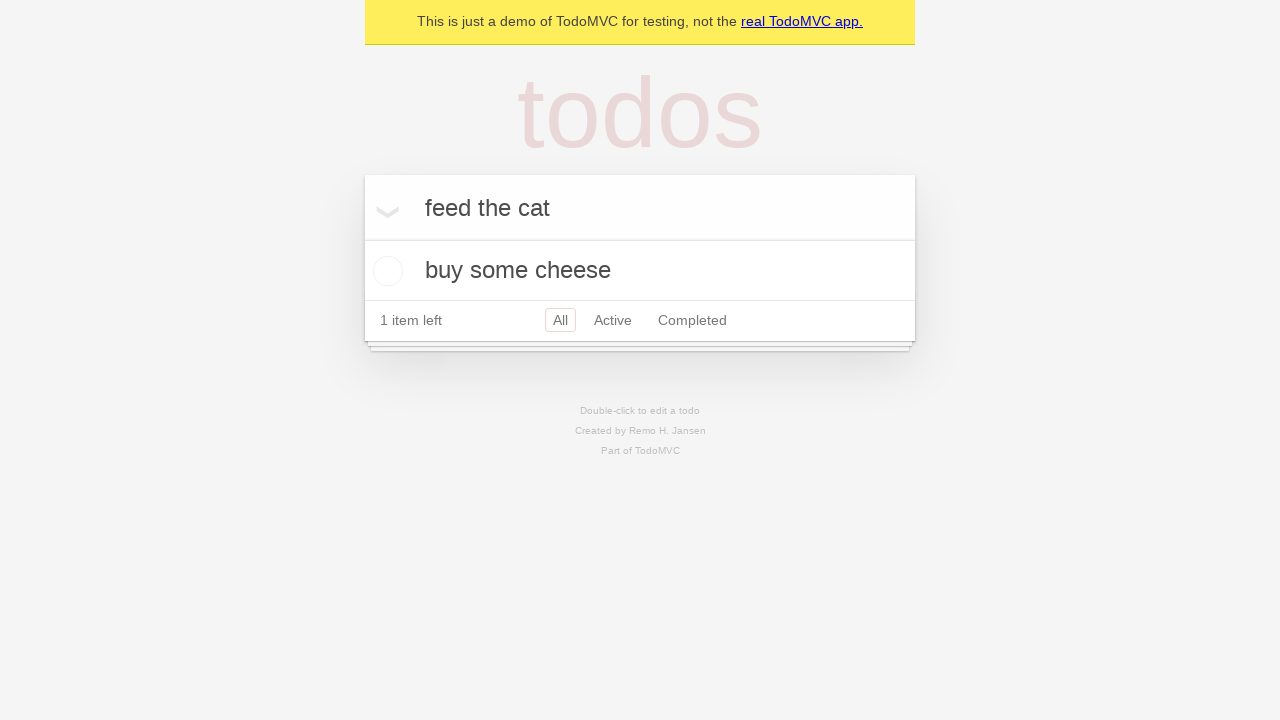

Pressed Enter to add second todo on internal:attr=[placeholder="What needs to be done?"i]
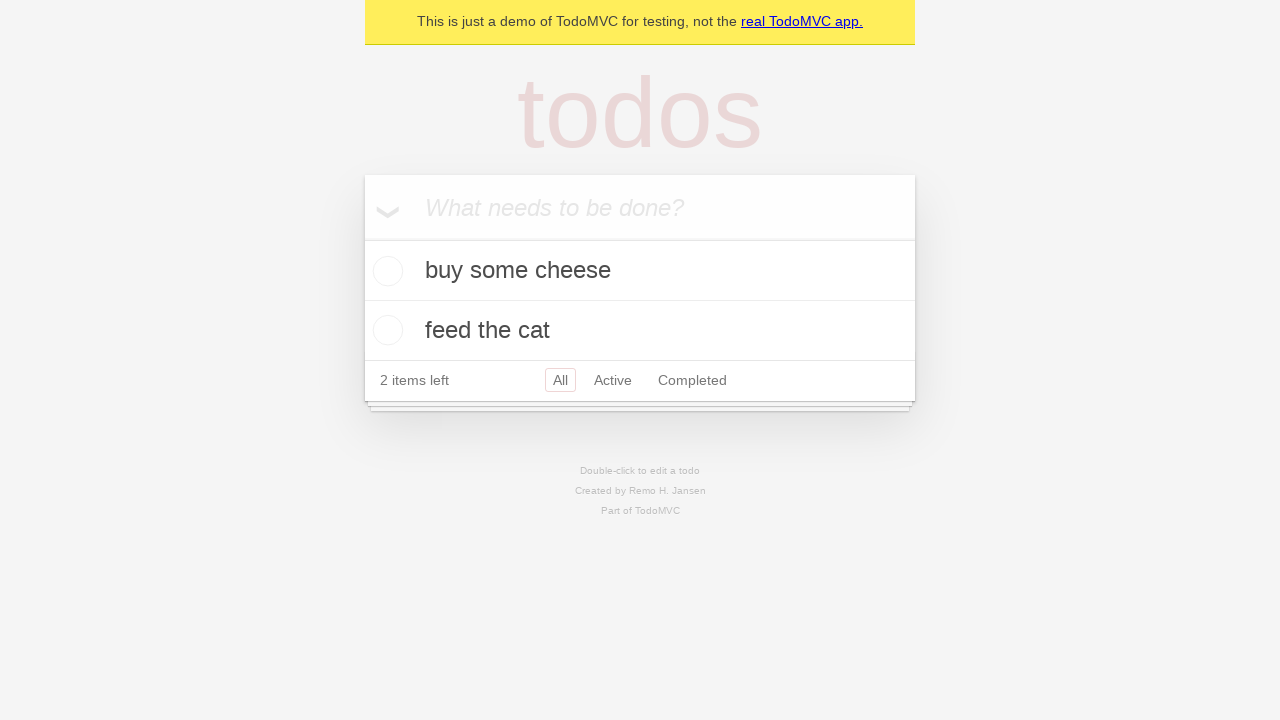

Filled todo input with 'book a doctors appointment' on internal:attr=[placeholder="What needs to be done?"i]
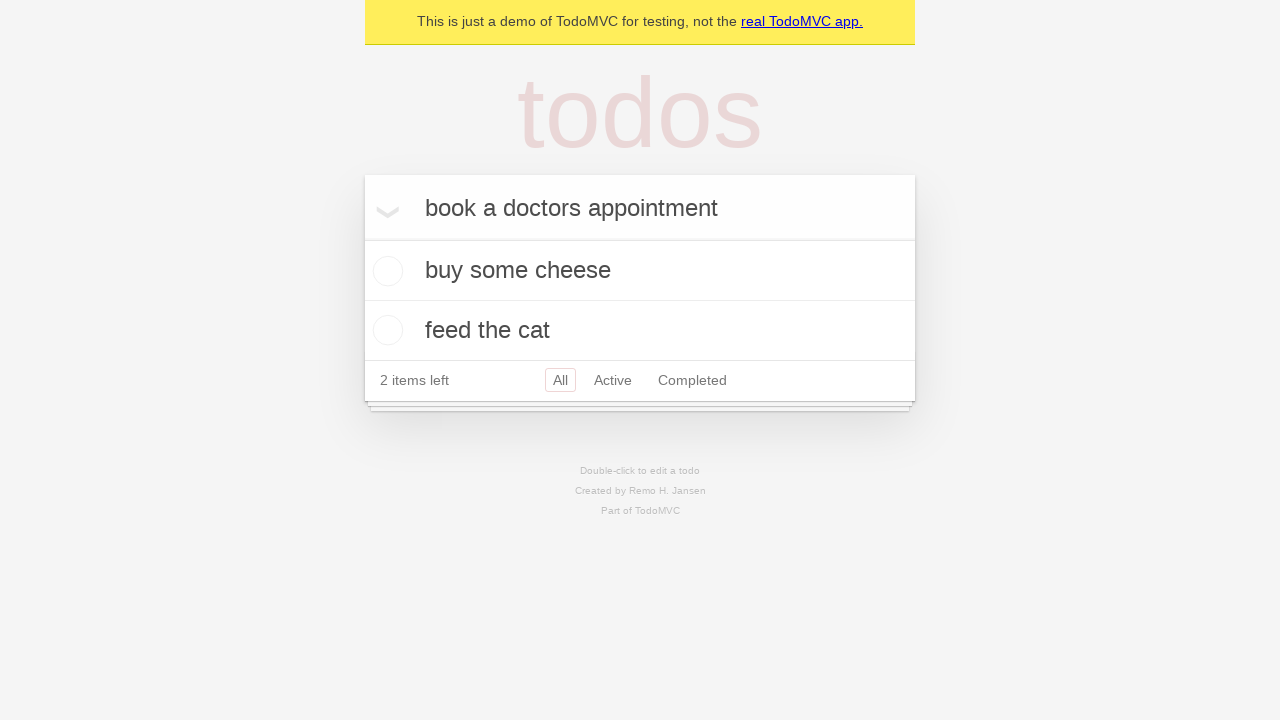

Pressed Enter to add third todo on internal:attr=[placeholder="What needs to be done?"i]
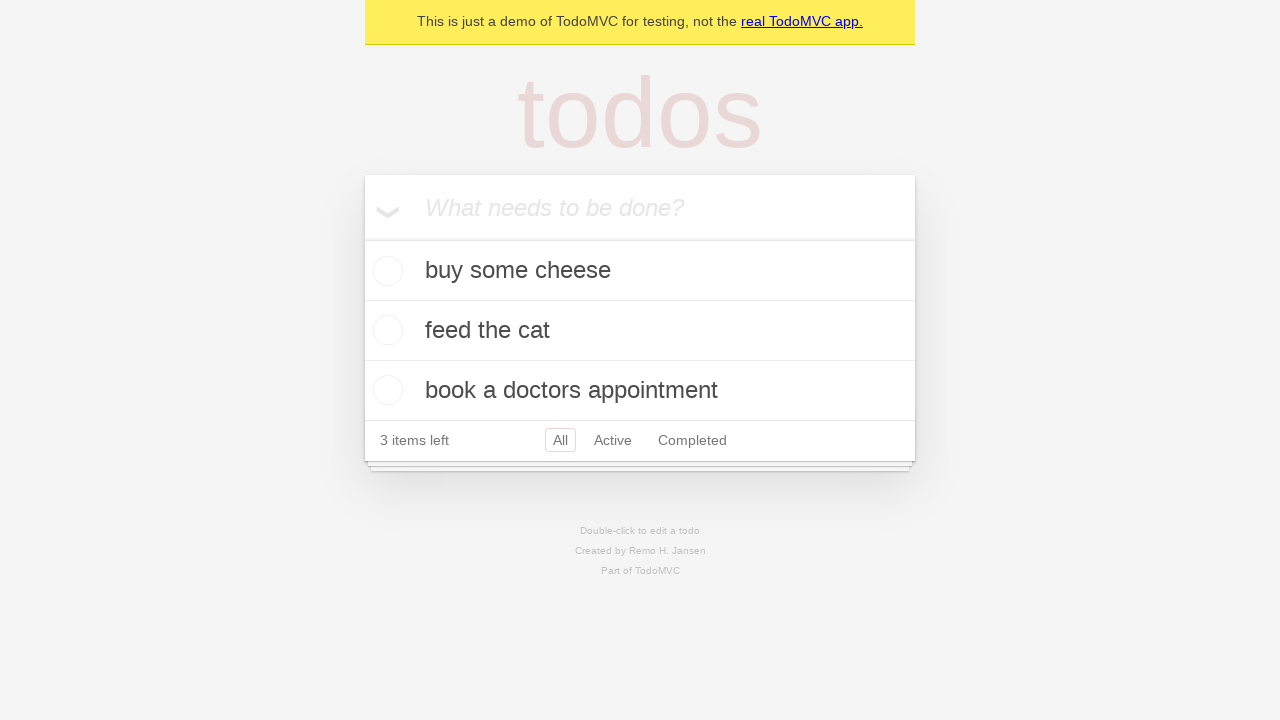

Checked toggle-all checkbox to mark all items as complete at (362, 238) on internal:label="Mark all as complete"i
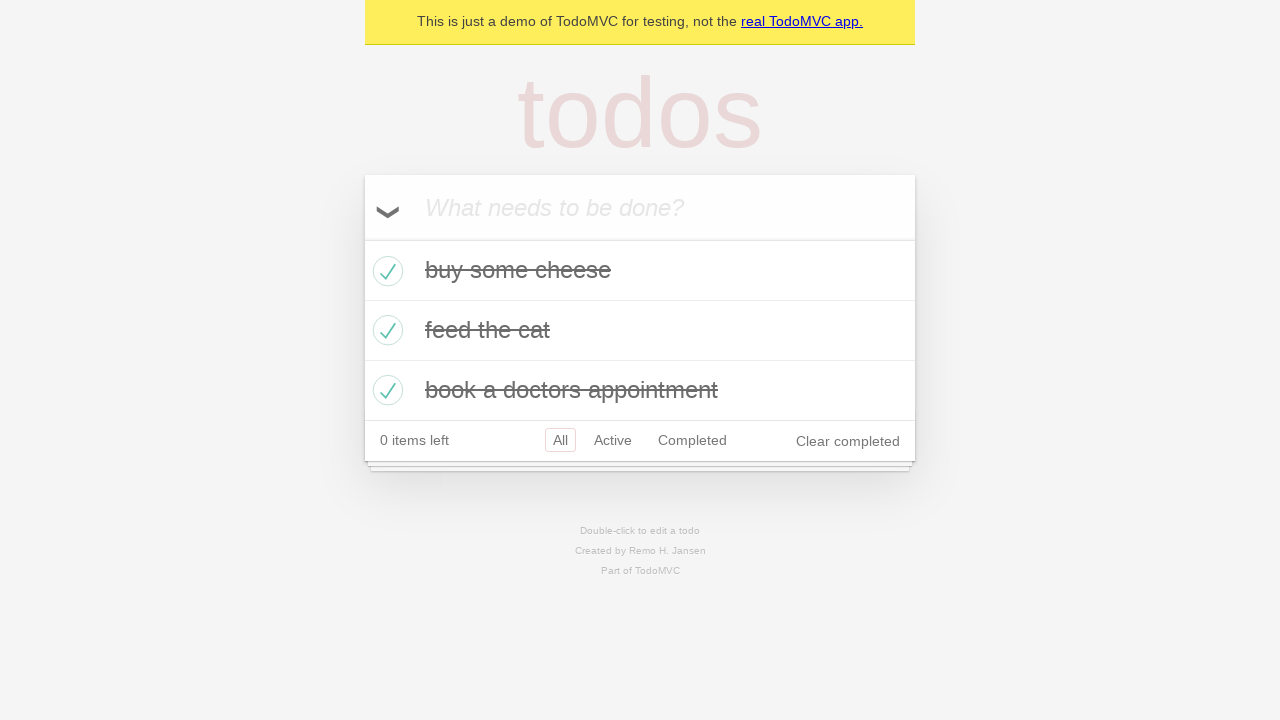

Unchecked toggle-all checkbox to clear complete state of all items at (362, 238) on internal:label="Mark all as complete"i
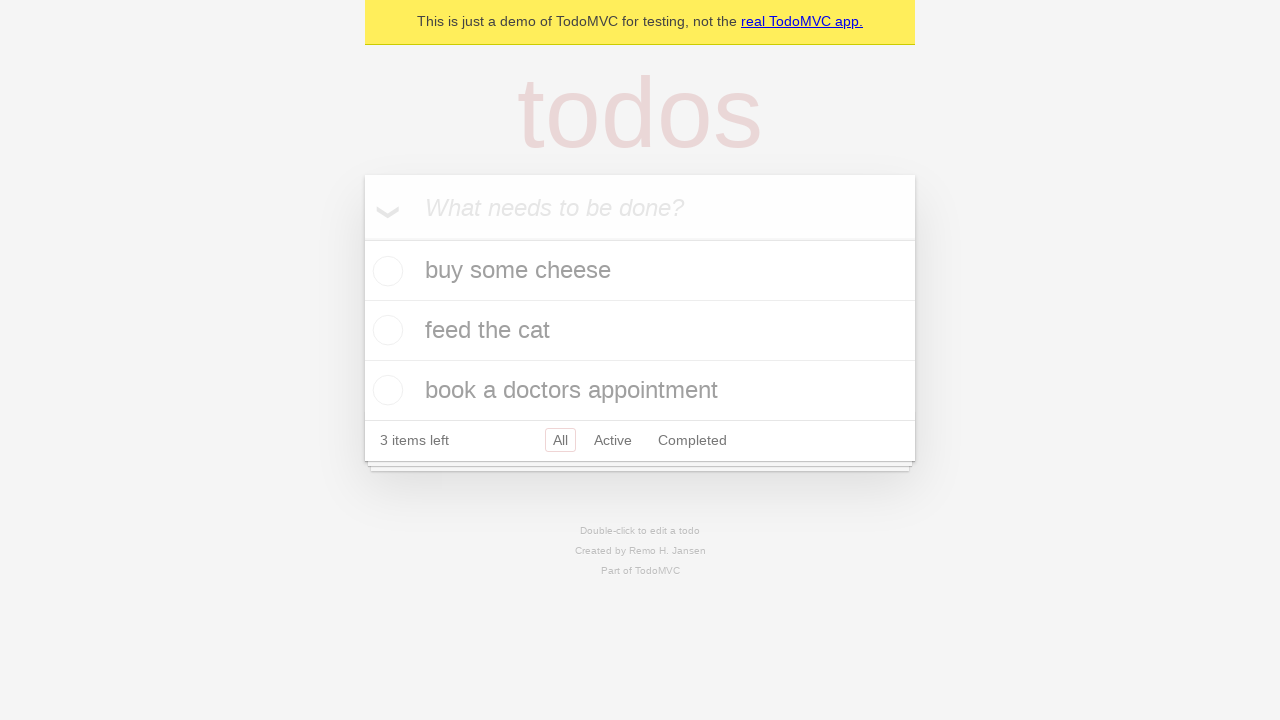

Verified that todo items are present and not marked as completed
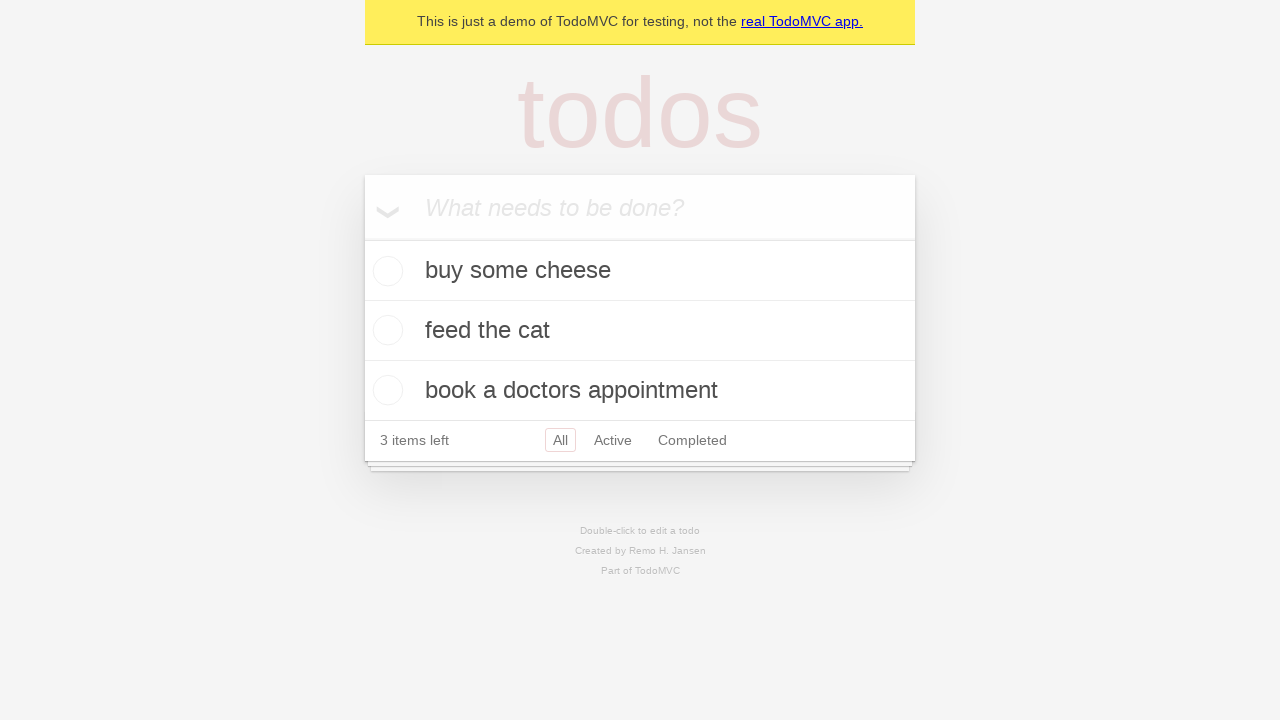

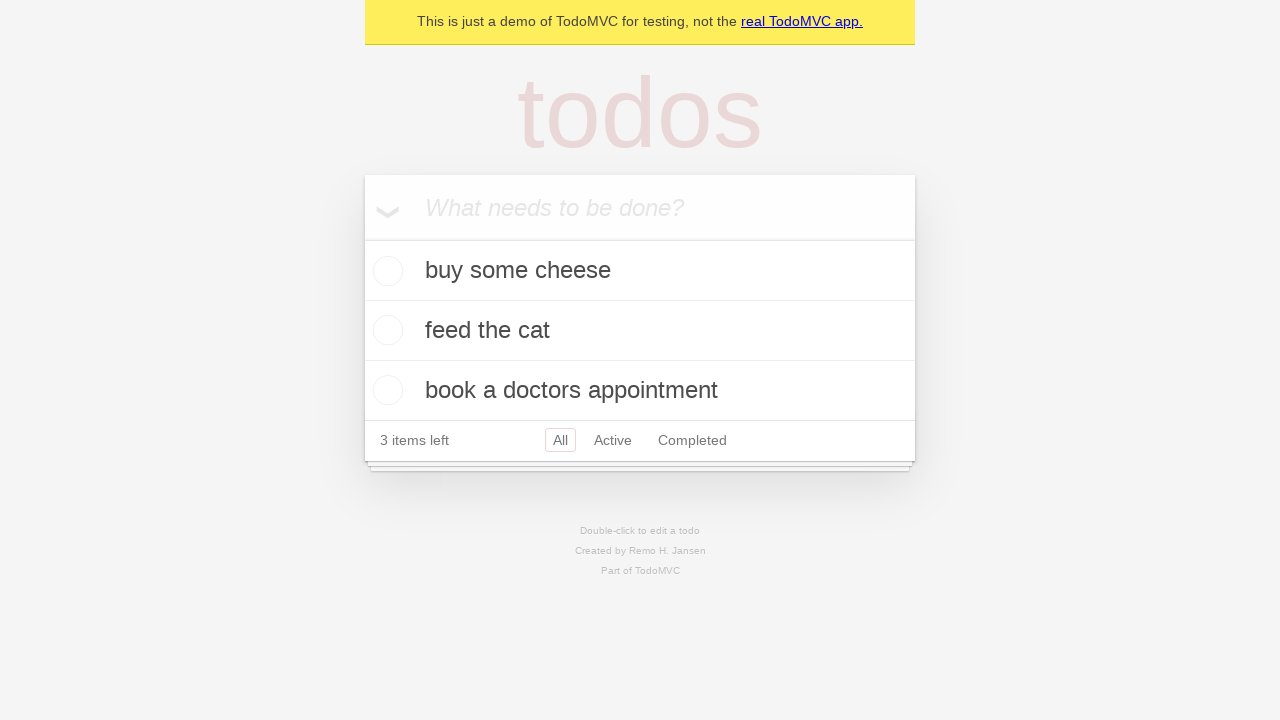